Tests filling in a username field on the DemoQA text-box practice page by entering a test value into the username input field.

Starting URL: https://demoqa.com/text-box

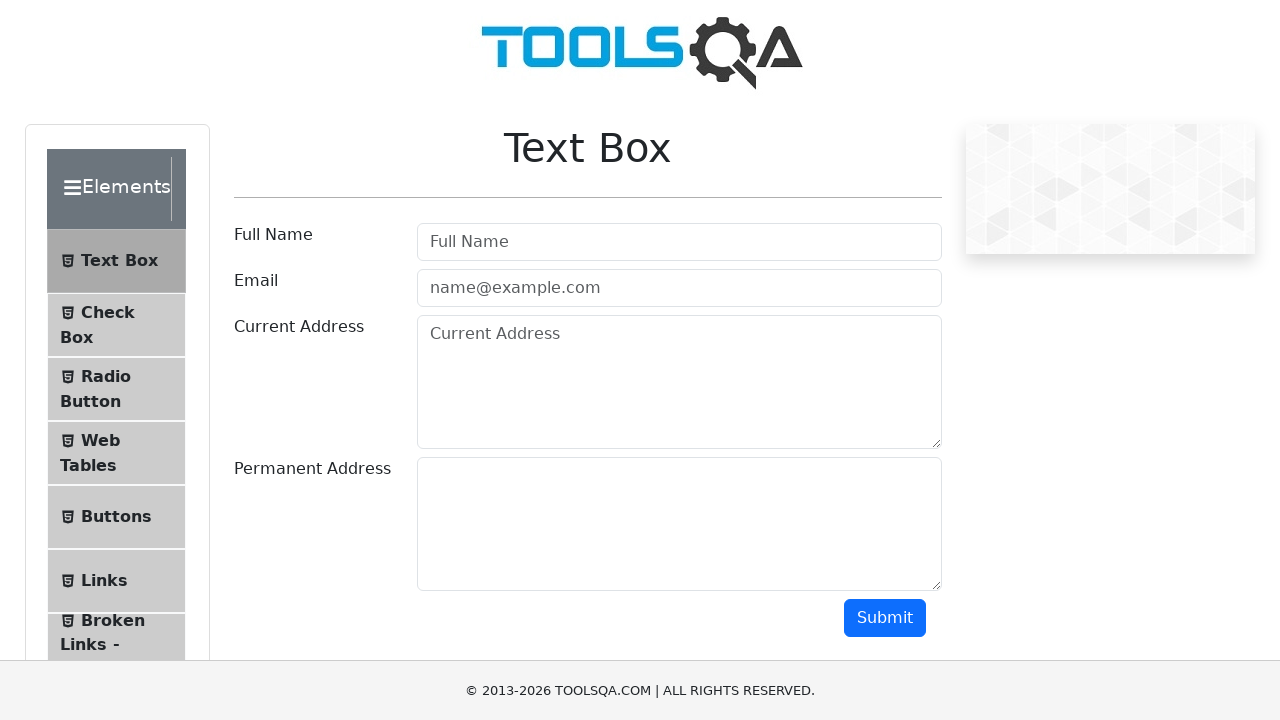

Filled username field with 'Test101' on //input[@id='userName']
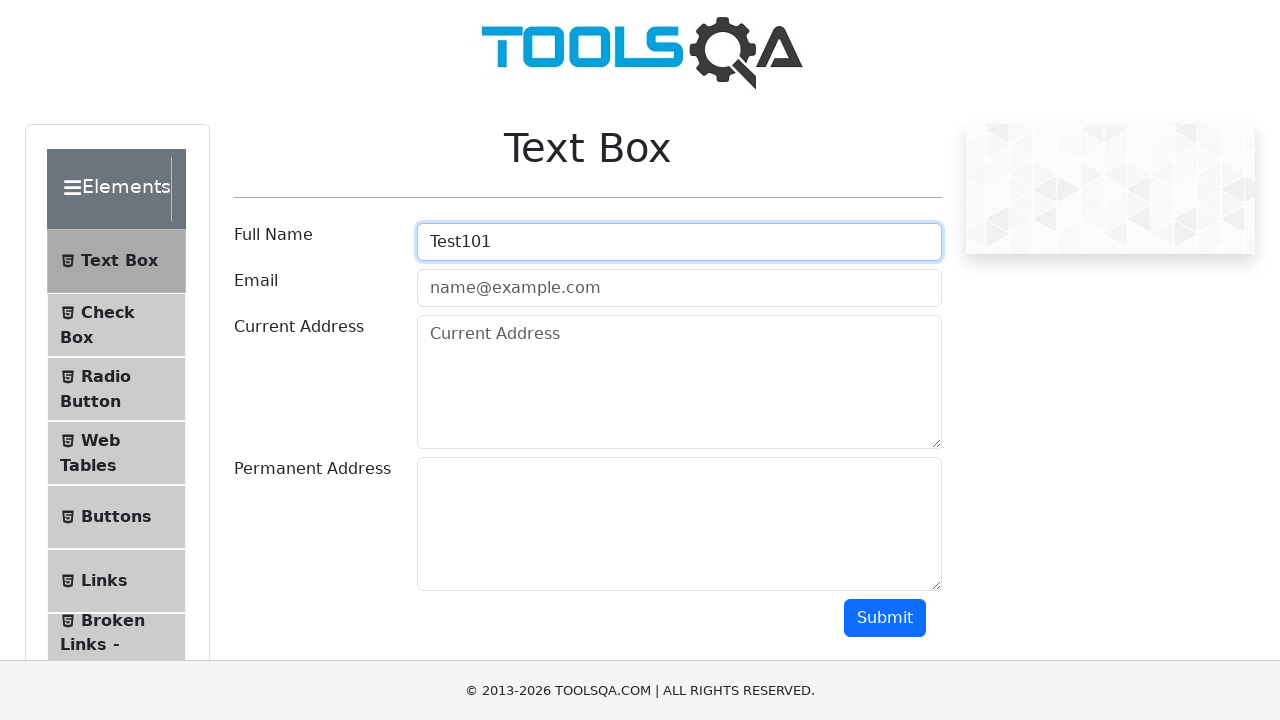

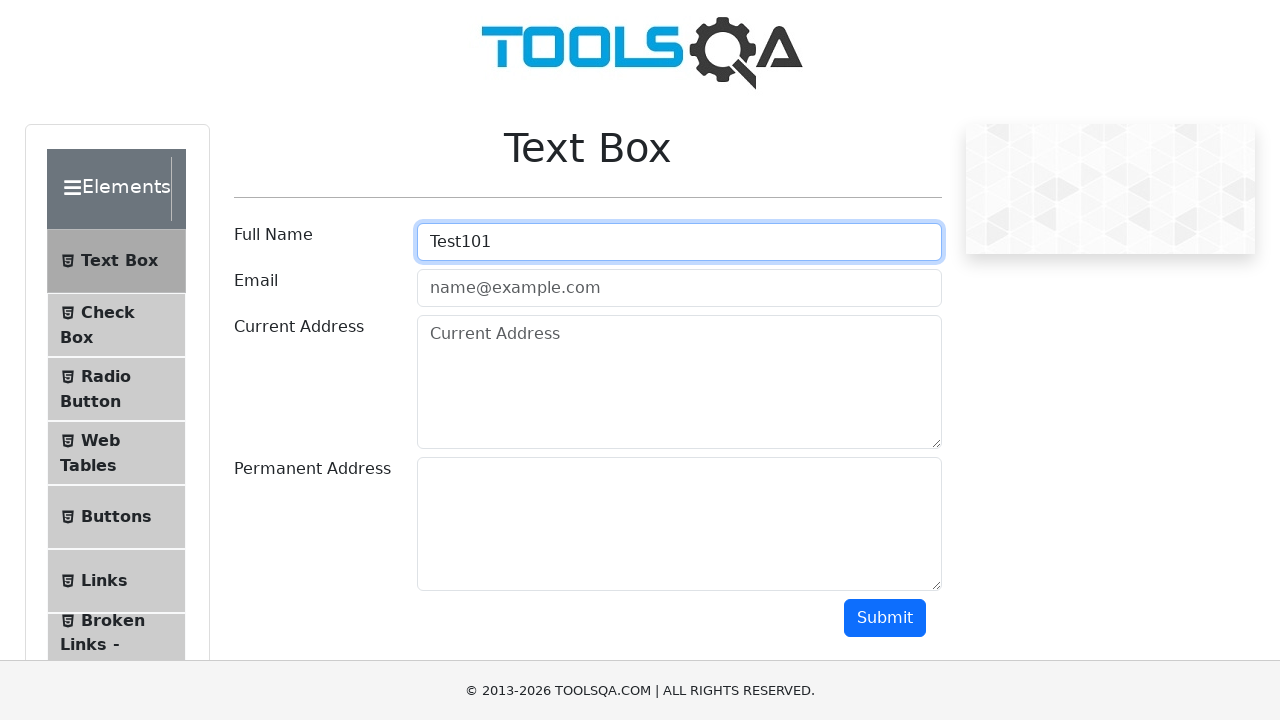